Generates random person data by clicking the generate button and extracting the generated information

Starting URL: https://www.4devs.com.br/gerador_de_pessoas

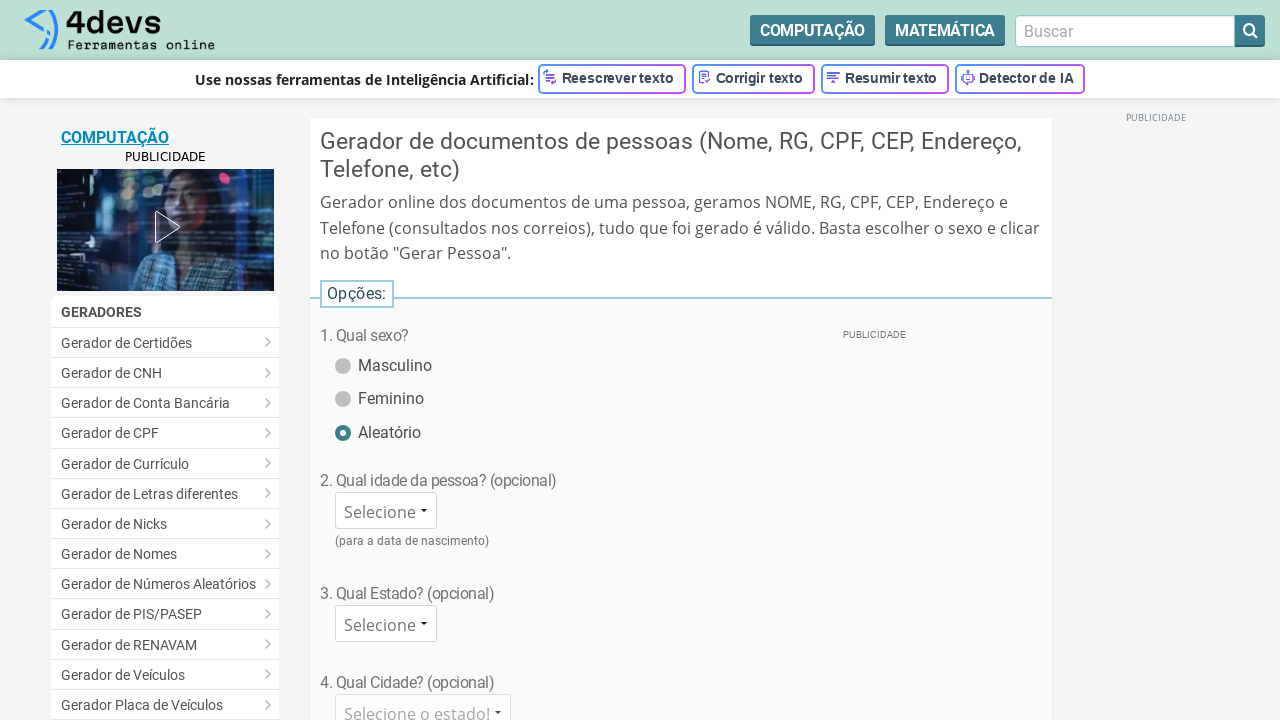

Clicked generate person button at (681, 360) on #bt_gerar_pessoa
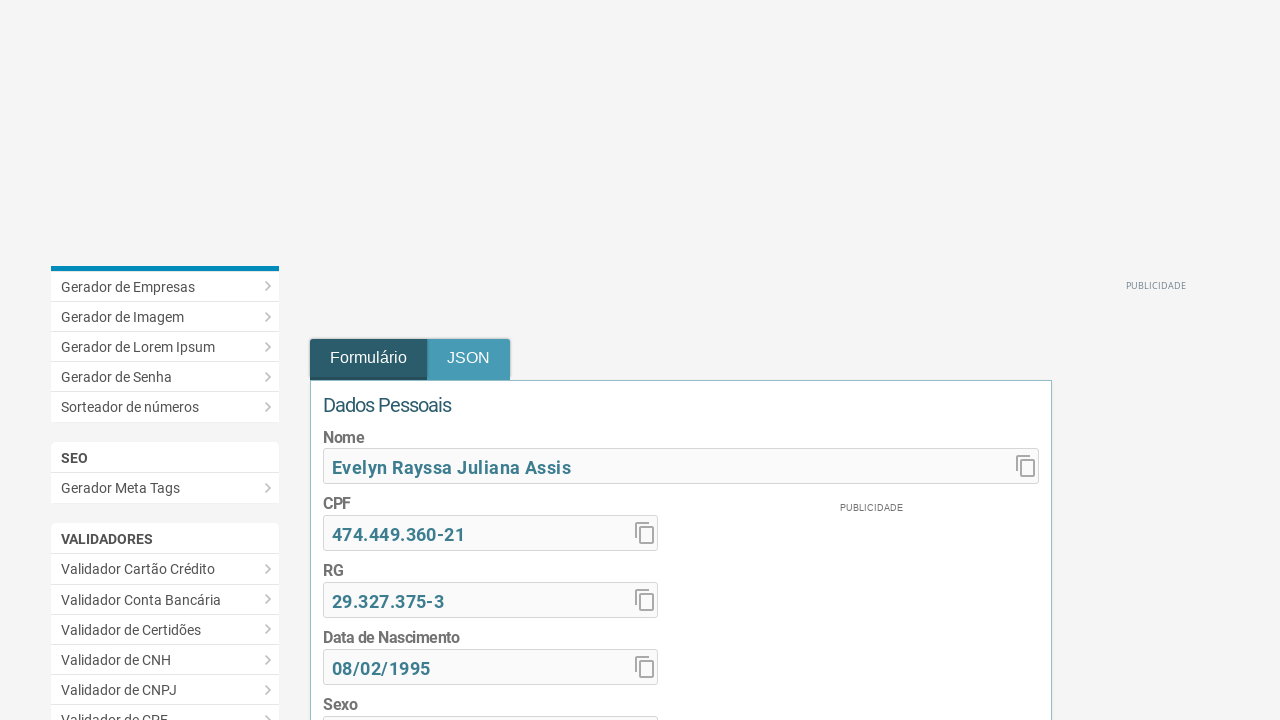

Waited for generated data to load
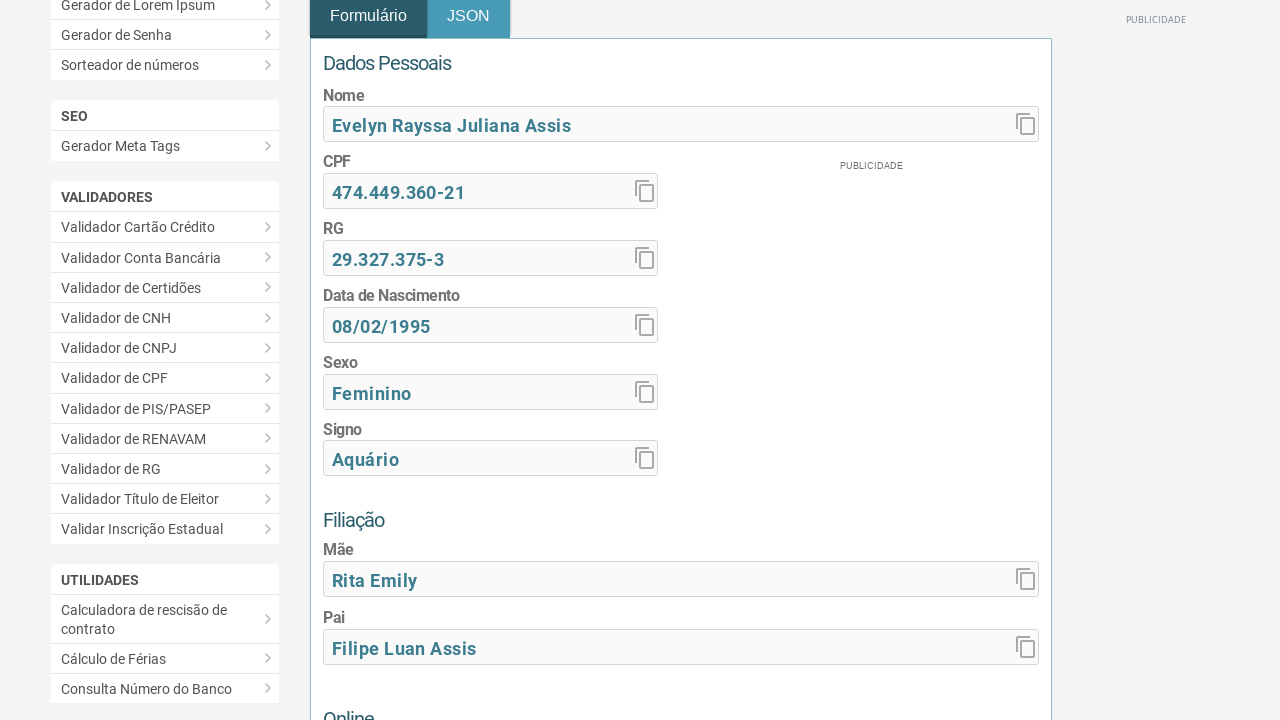

Extracted phone number from generated data
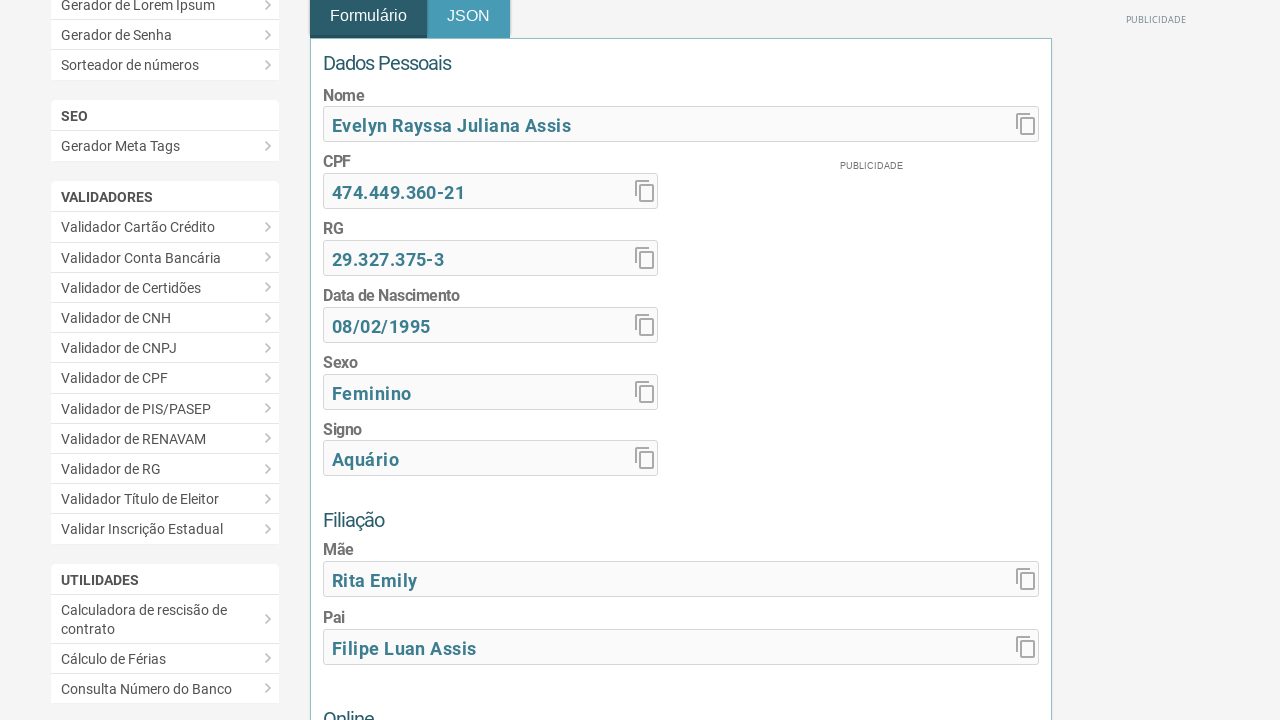

Extracted name from generated data
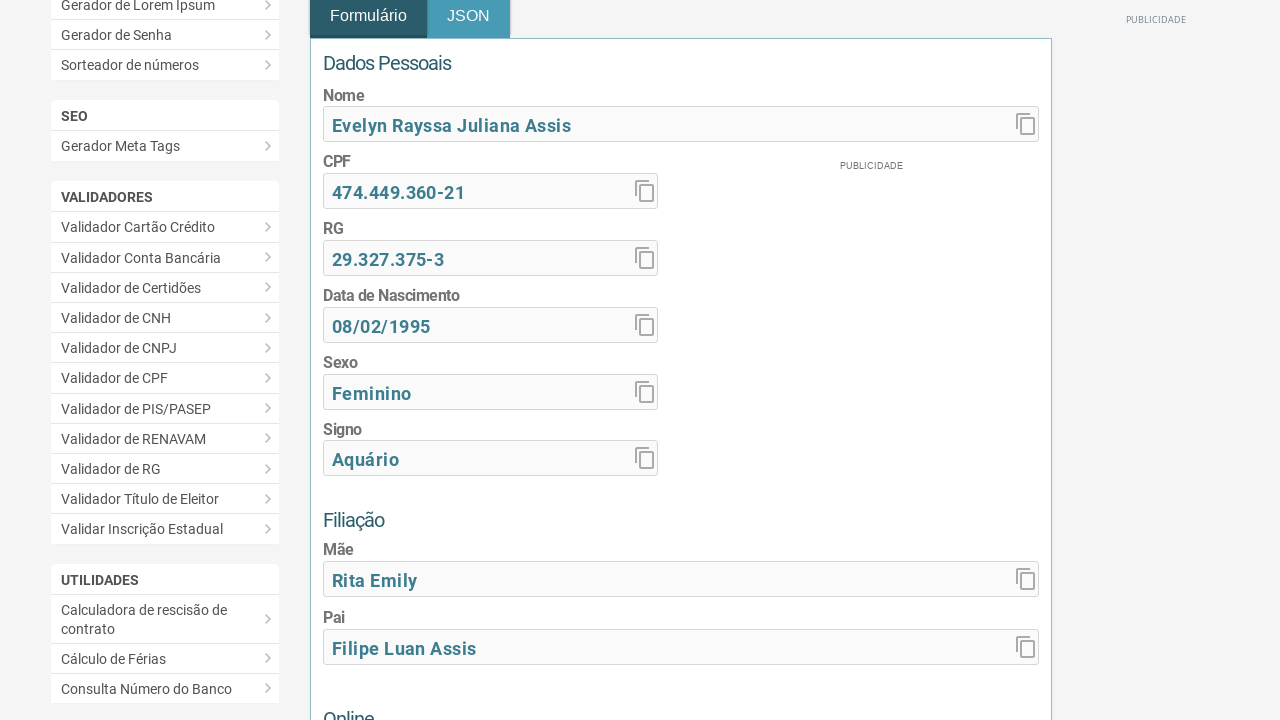

Extracted password from generated data
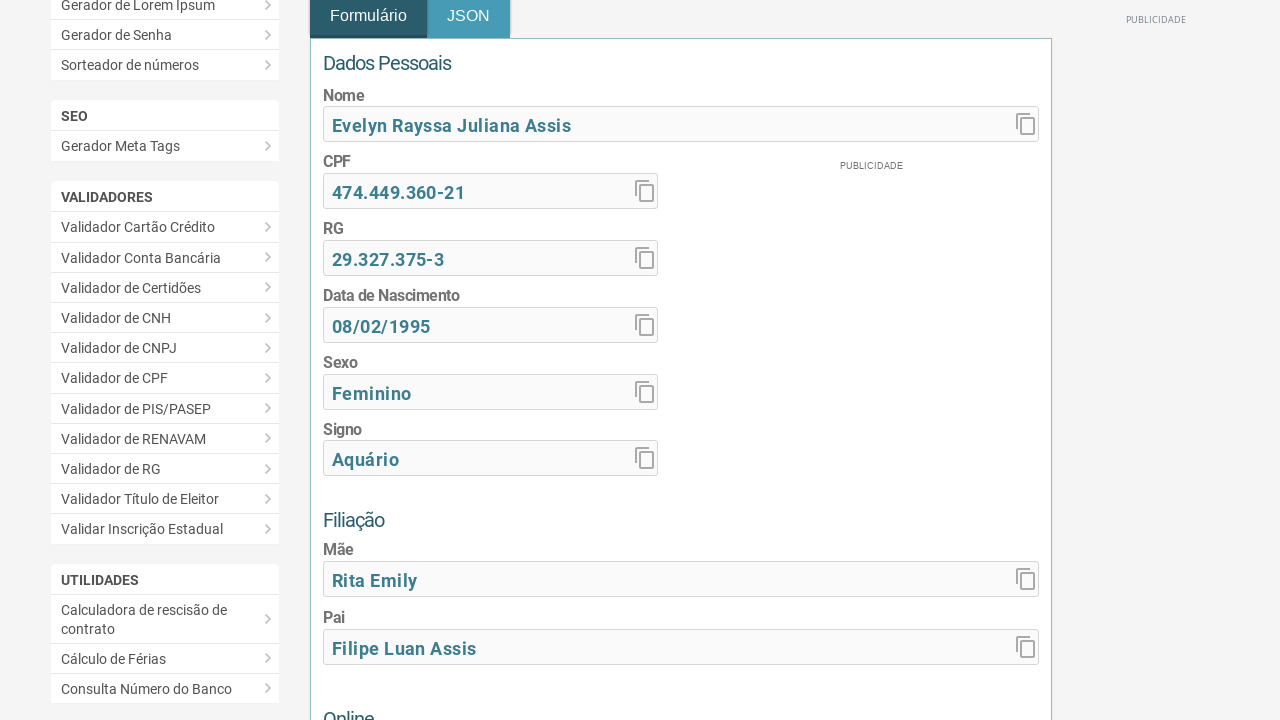

Extracted email from generated data
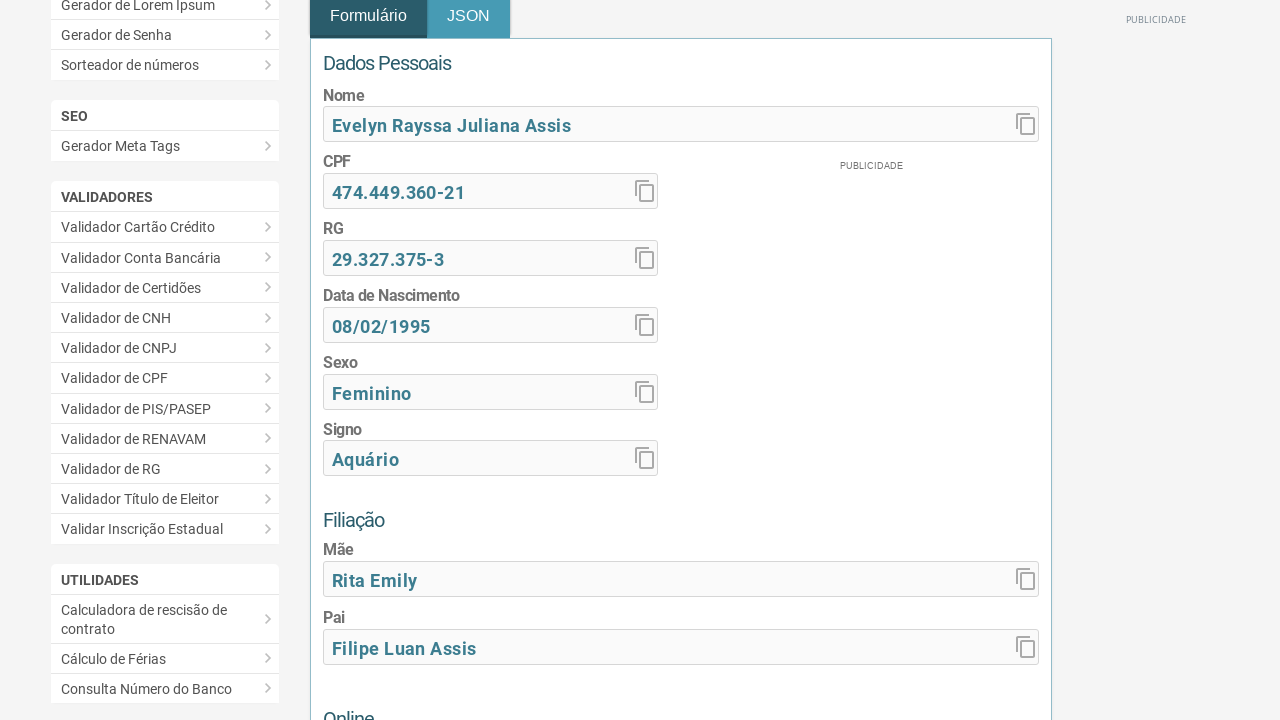

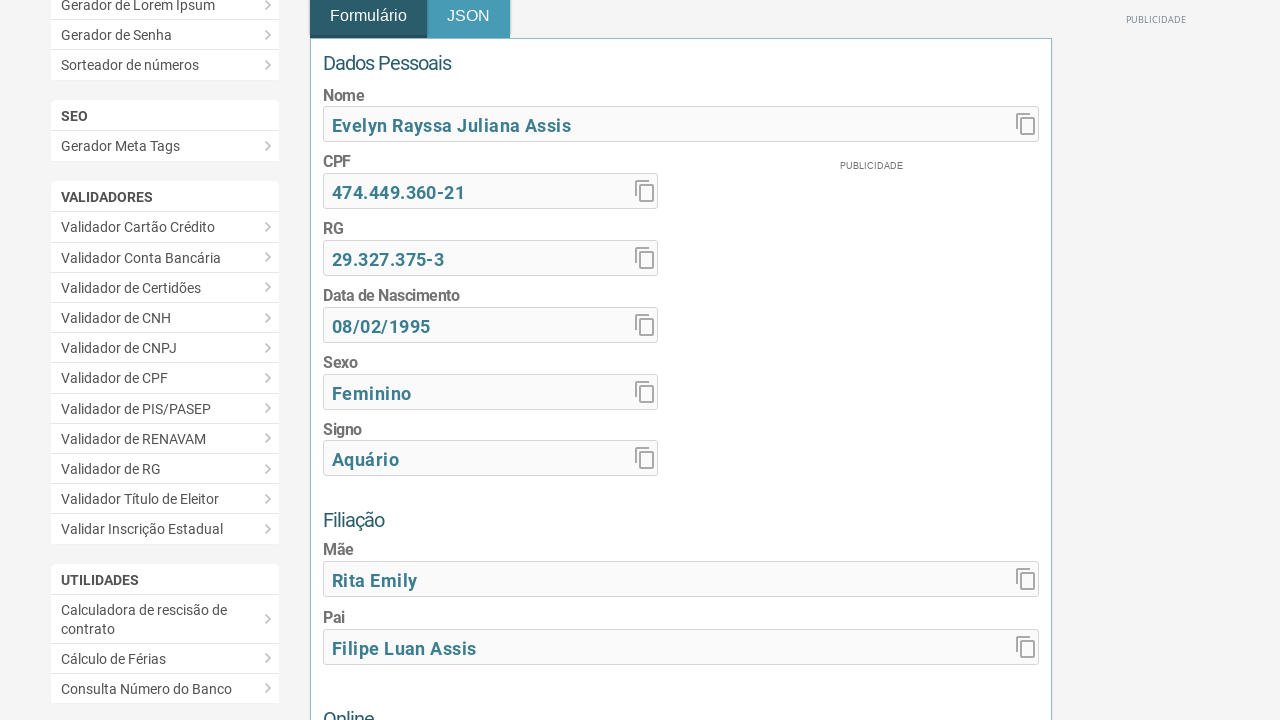